Tests browser navigation commands including forward, back, and refresh

Starting URL: https://www.selenium.dev/downloads/

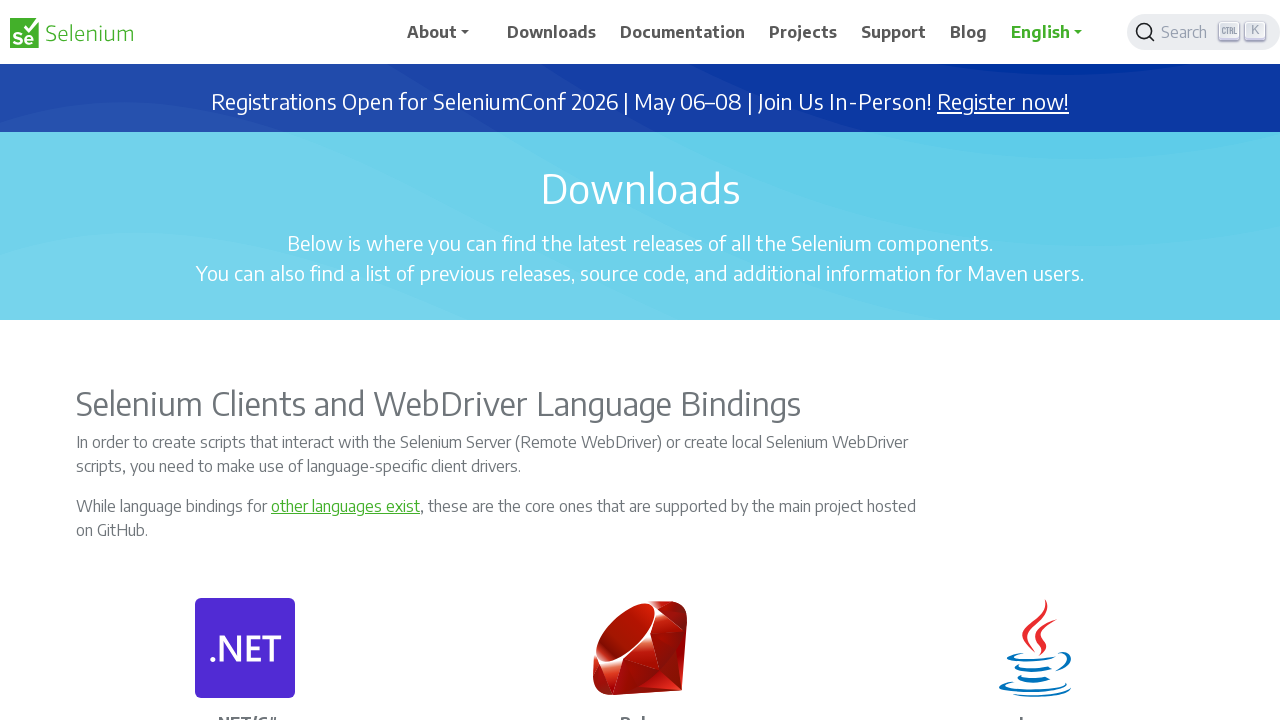

Navigated to TechPanda live site
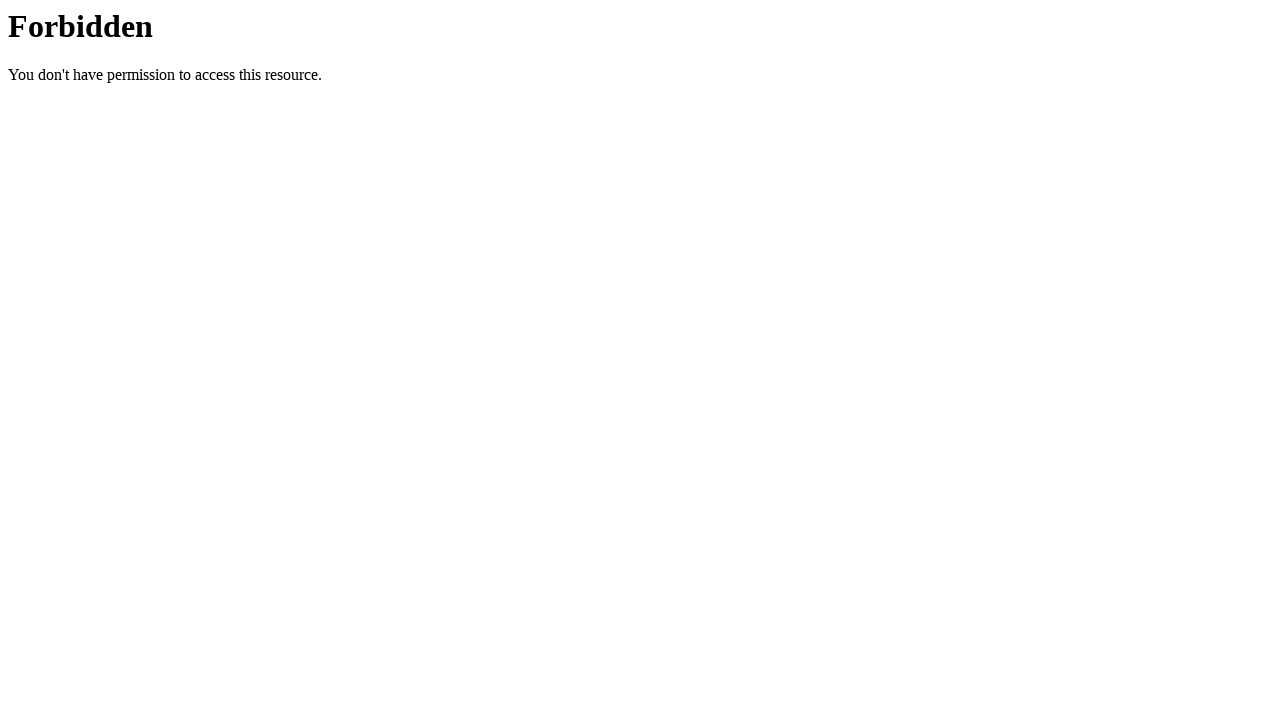

Navigated back to previous page (selenium.dev downloads)
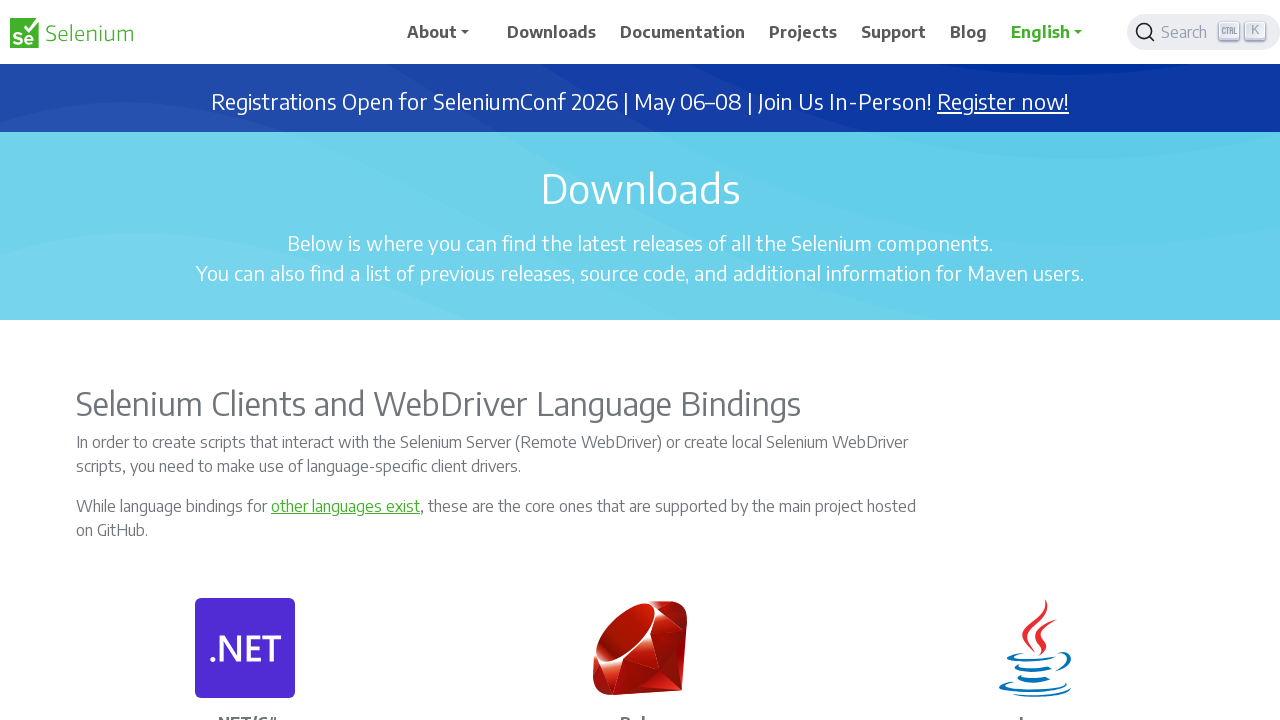

Navigated forward to TechPanda live site
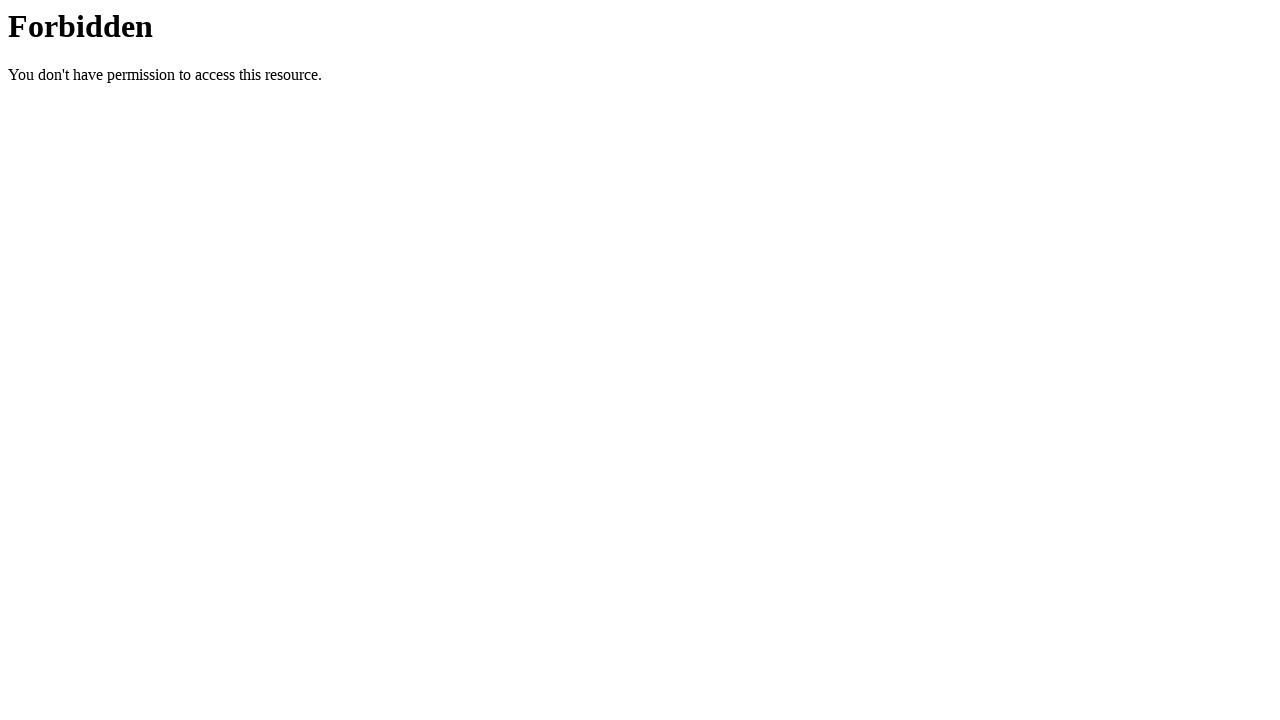

Refreshed current page
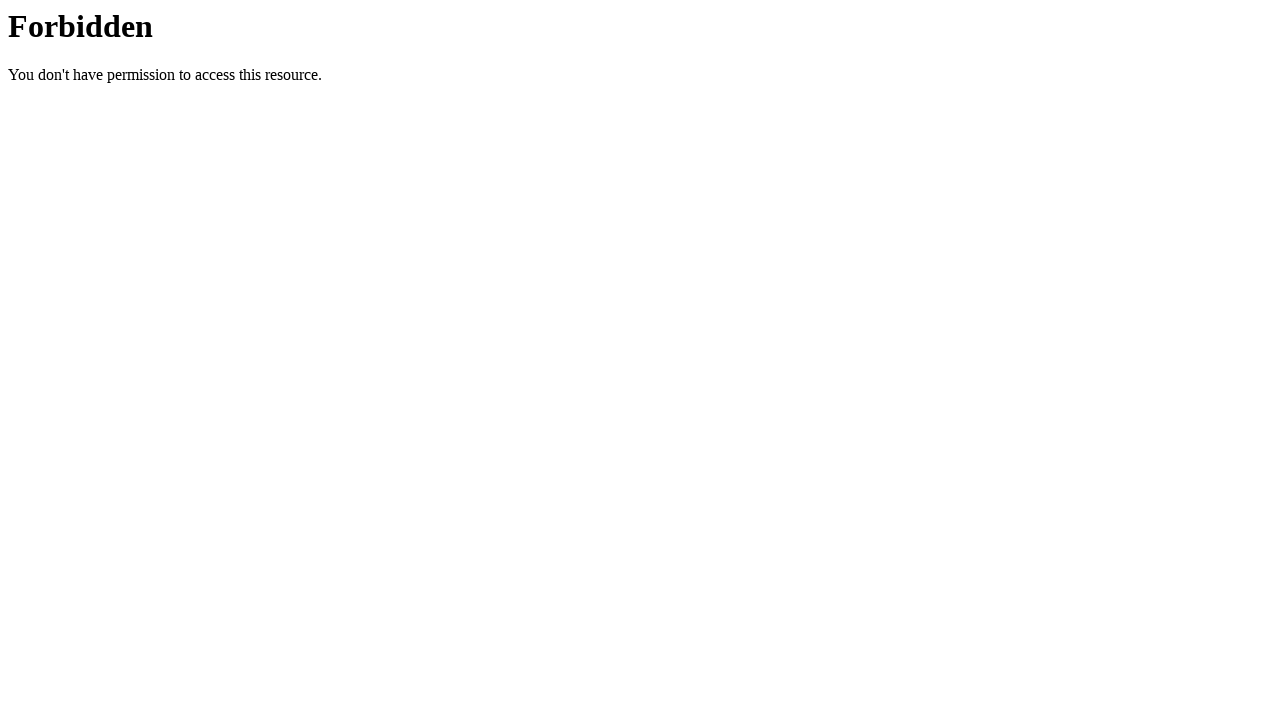

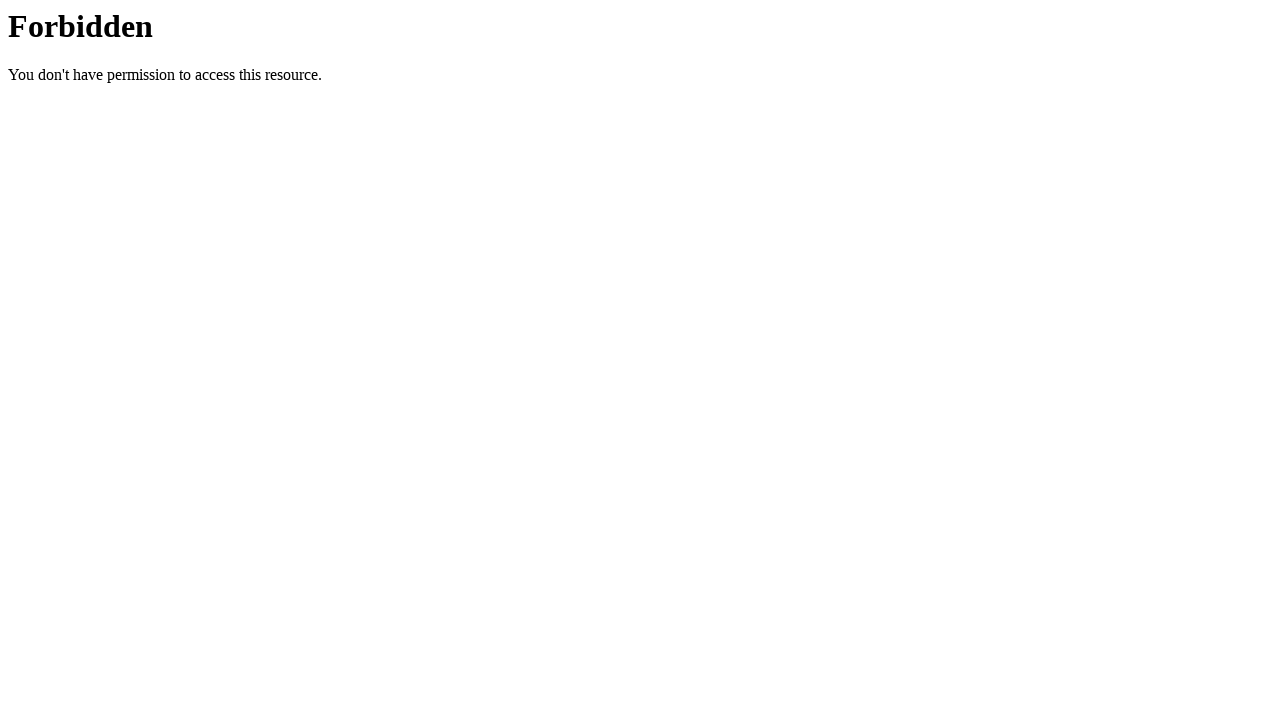